Tests table sorting functionality by clicking on the "Due" column header in two different tables to verify sorting behavior.

Starting URL: http://the-internet.herokuapp.com/tables

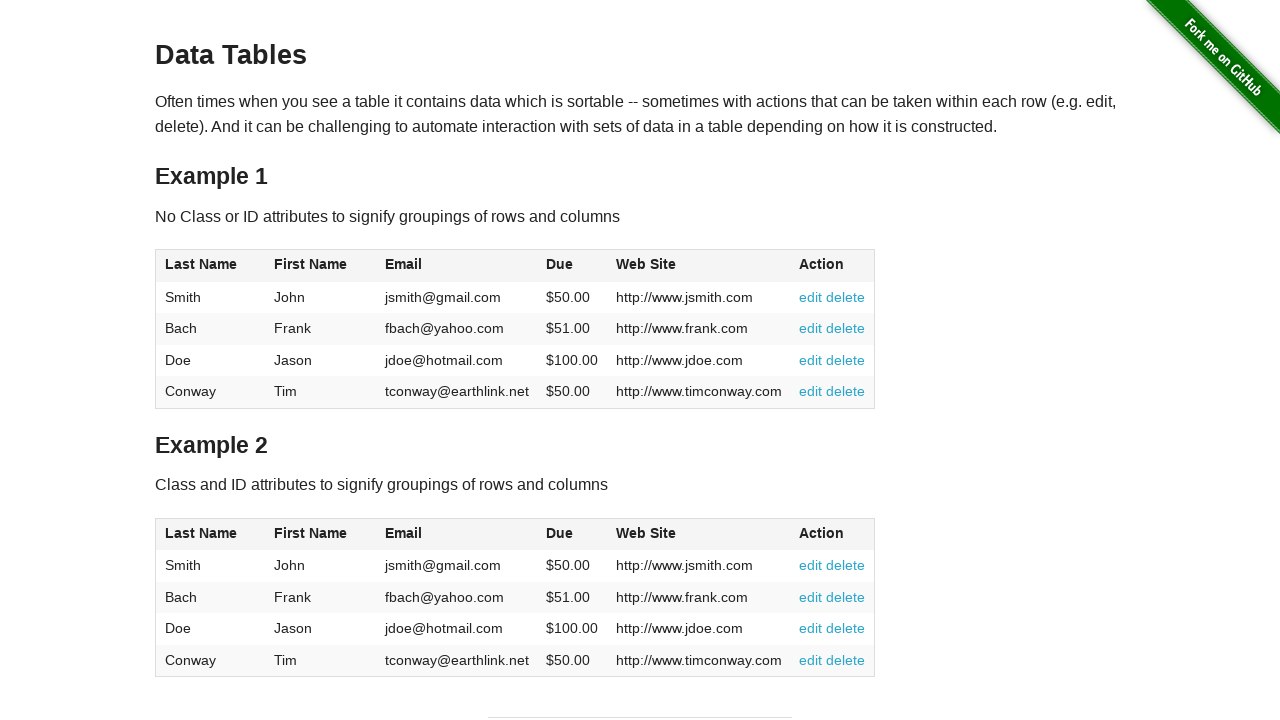

Waited for table1 to be visible
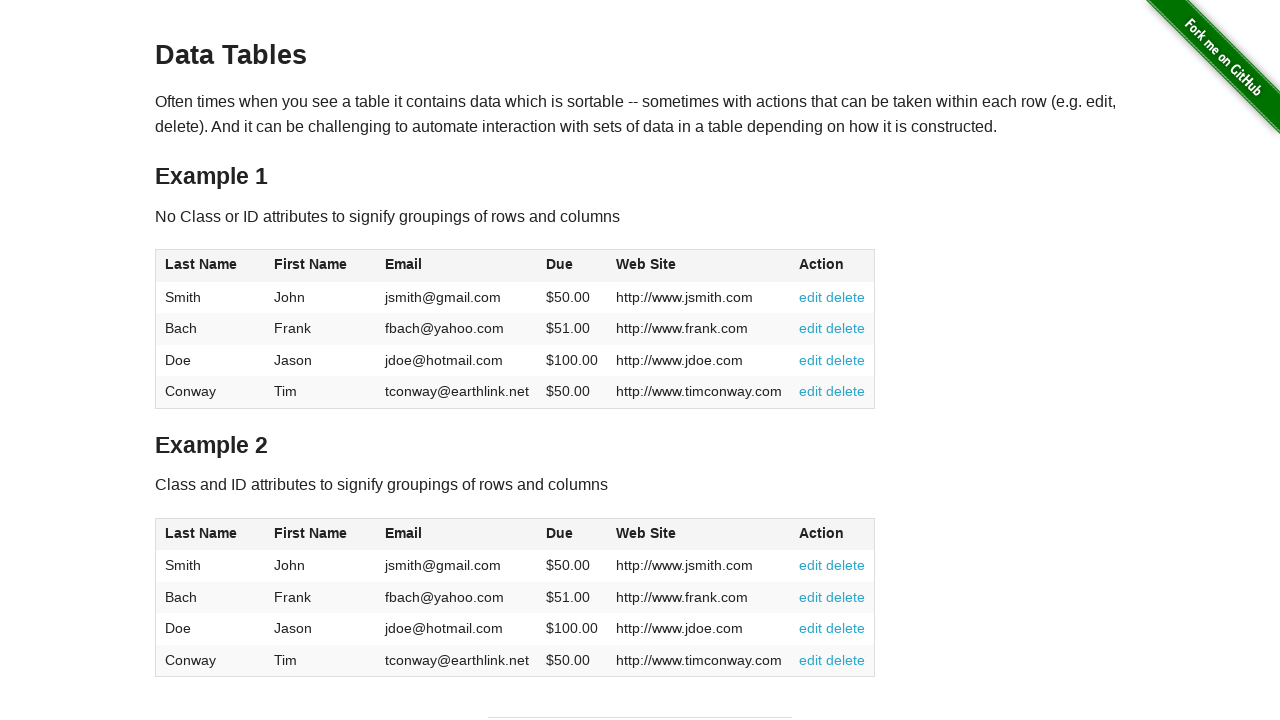

Clicked on the Due column header in table1 to sort at (560, 264) on xpath=//html/body/div[2]/div/div/table[1]/thead/tr/th[4]/span
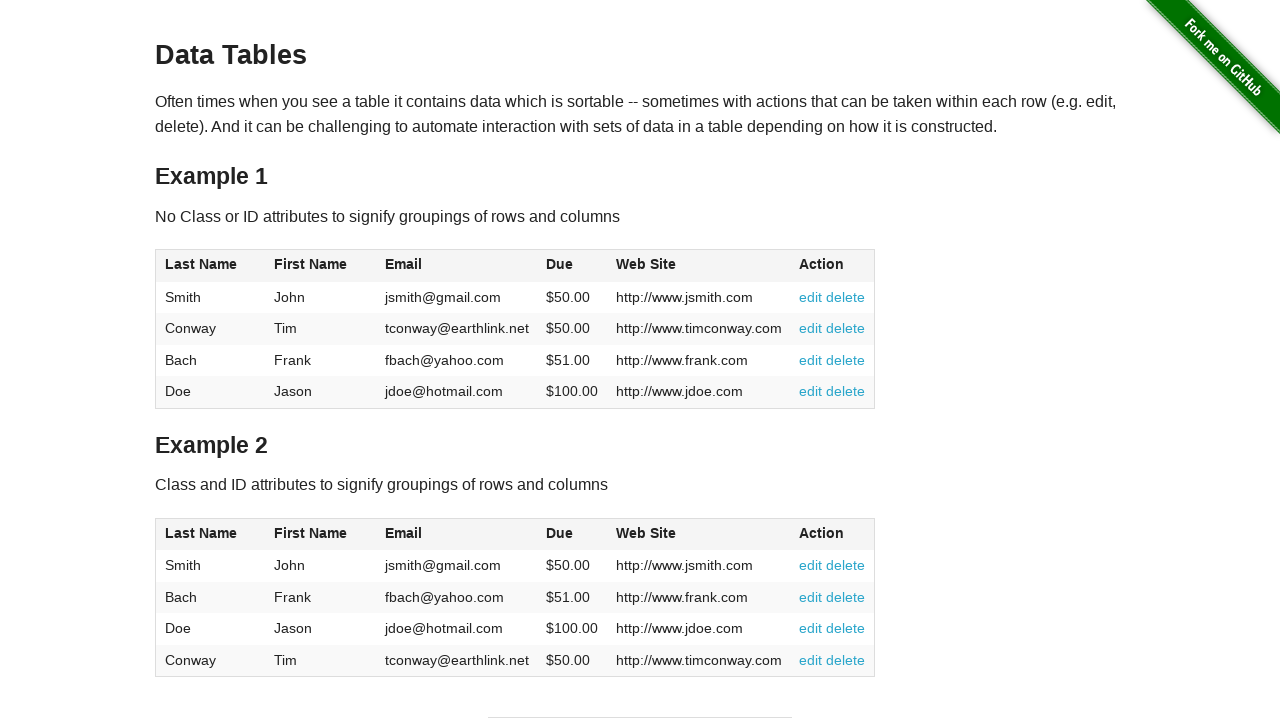

Waited for sort to complete in table1
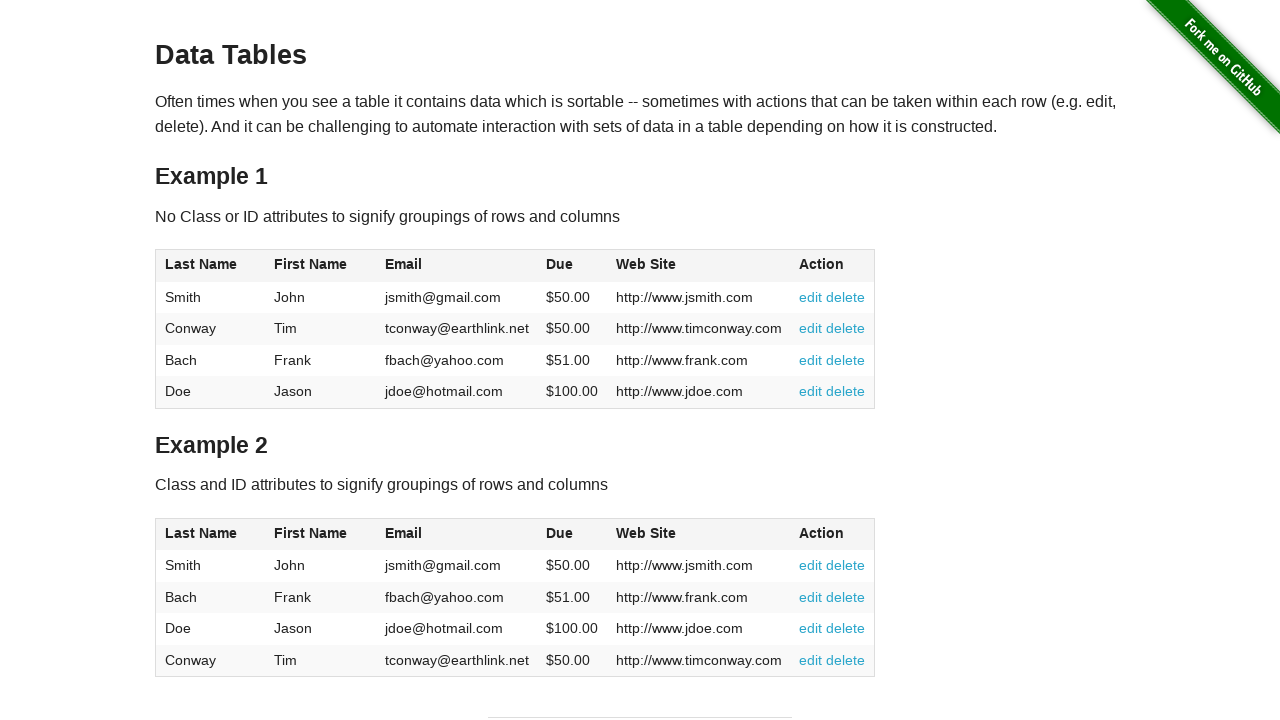

Waited for table2 to be visible
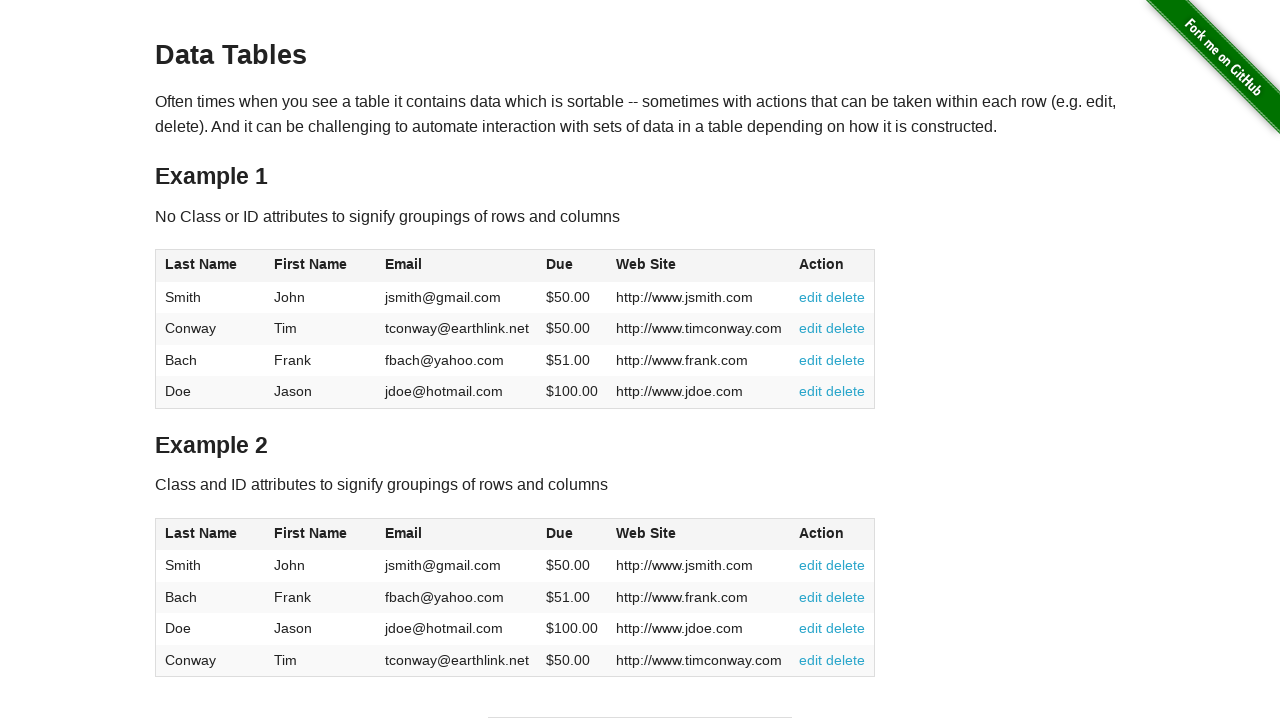

Clicked on the Due column header in table2 to sort at (560, 533) on xpath=//html/body/div[2]/div/div/table[2]/thead/tr/th[4]/span
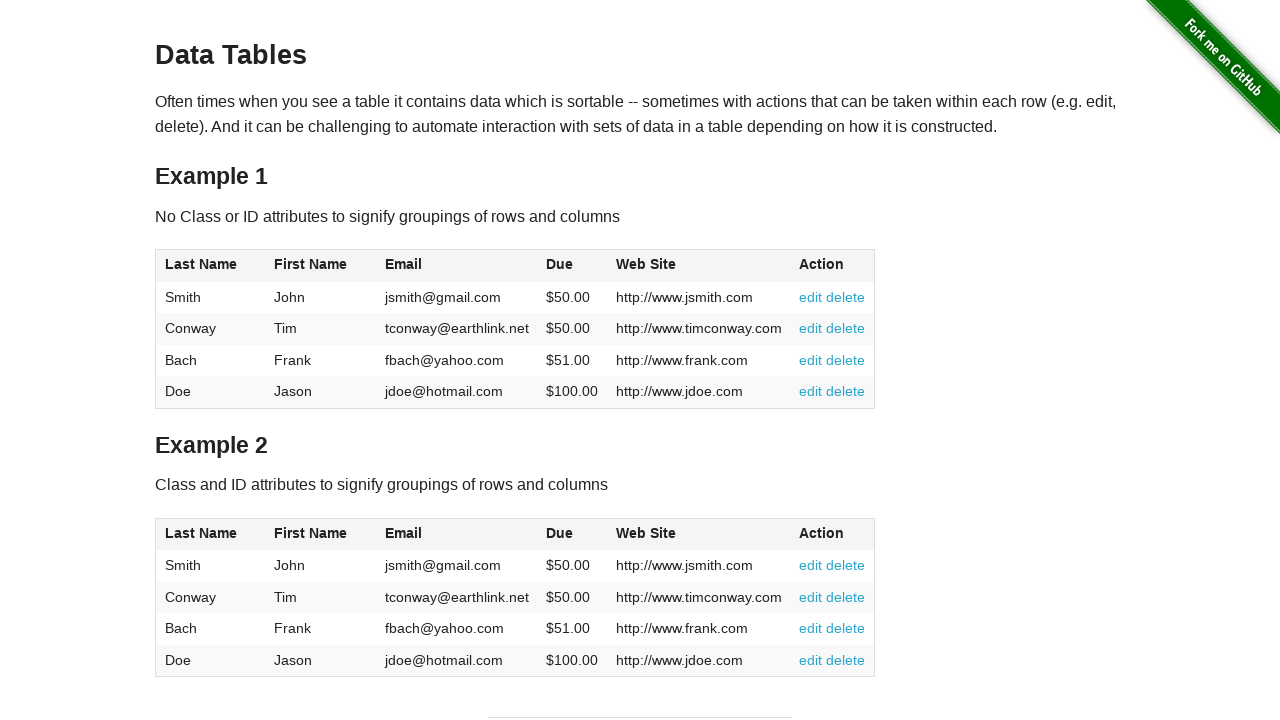

Waited for sort to complete in table2
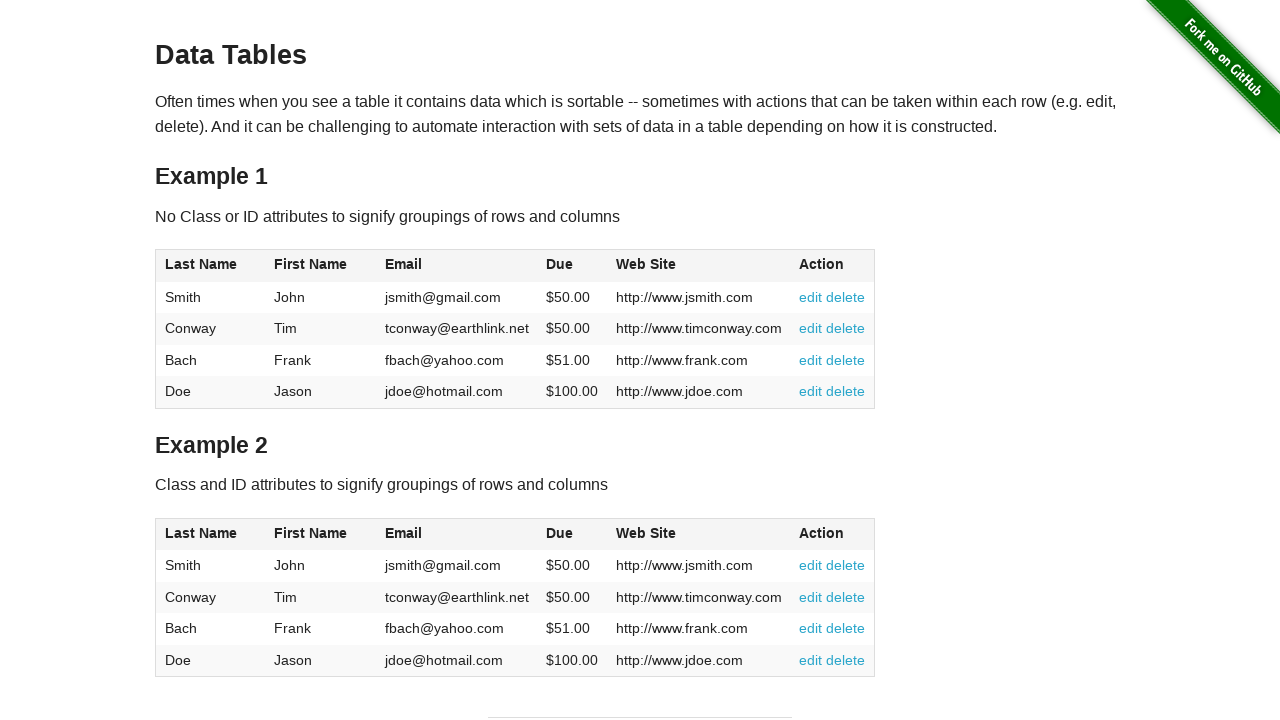

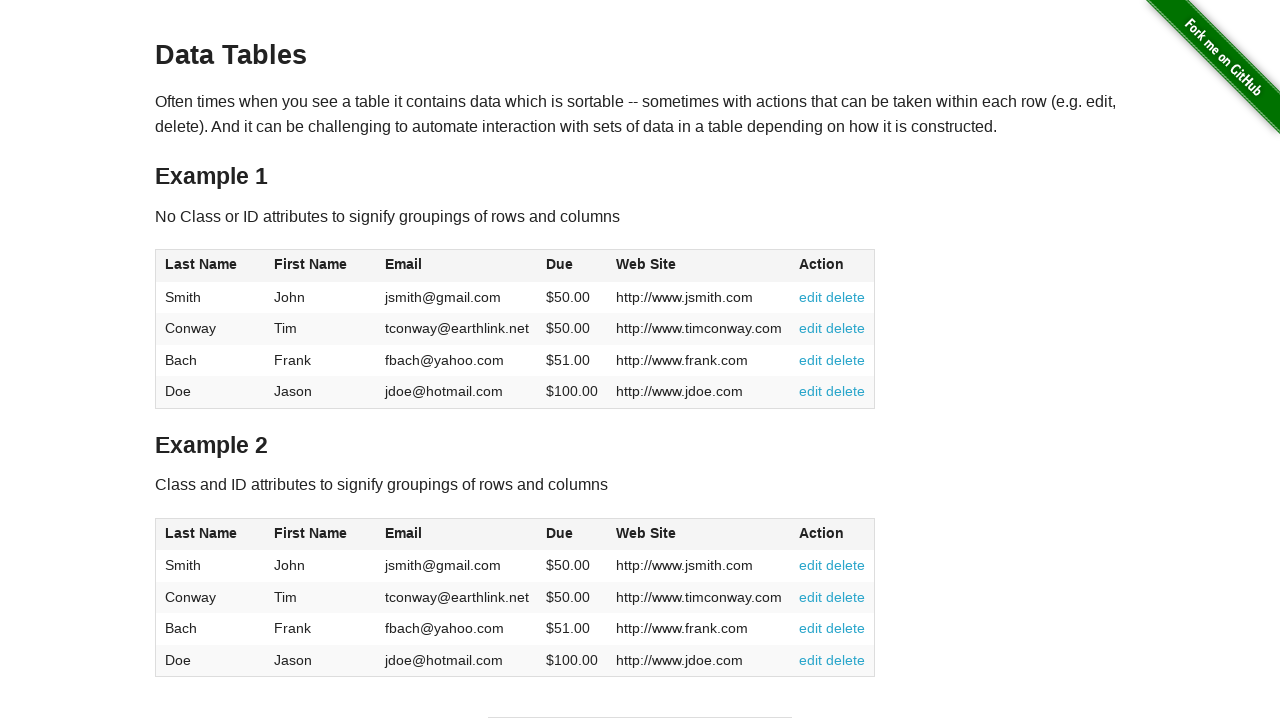